Tests JavaScript alert acceptance by clicking the first alert button and accepting the alert dialog

Starting URL: https://the-internet.herokuapp.com/javascript_alerts

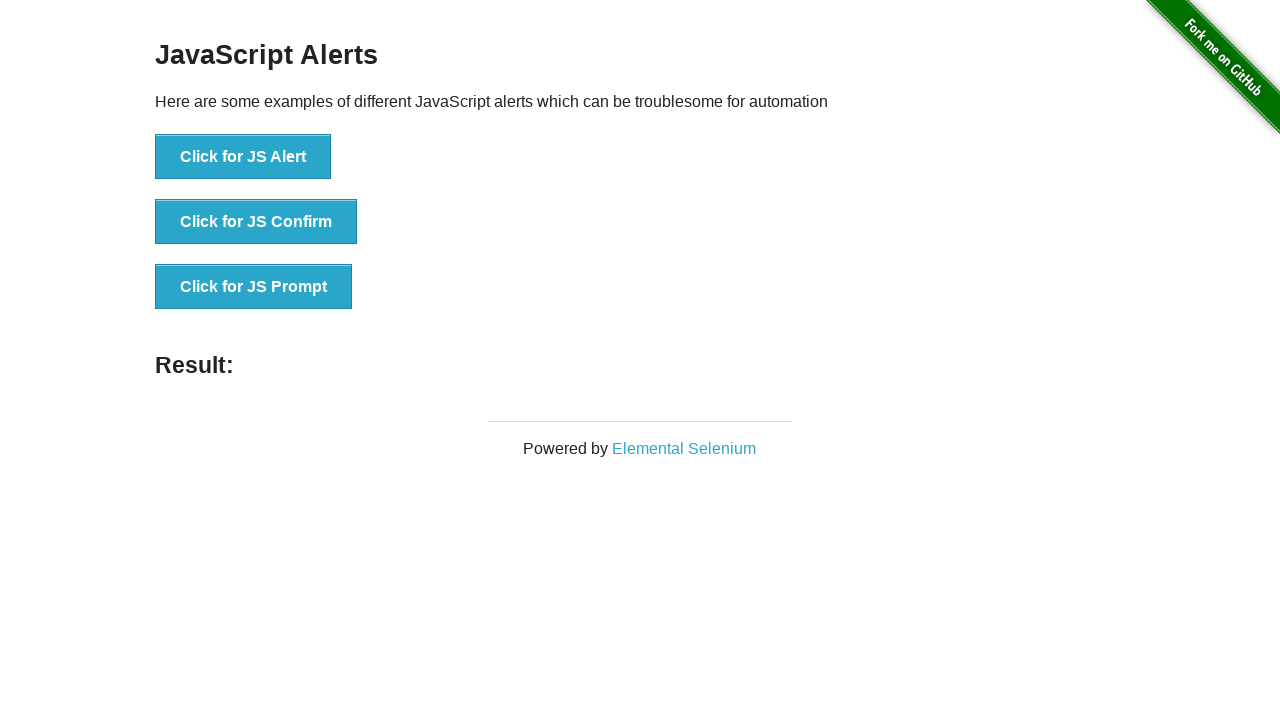

Clicked the first alert button to trigger JavaScript alert at (243, 157) on xpath=//button[@onclick='jsAlert()']
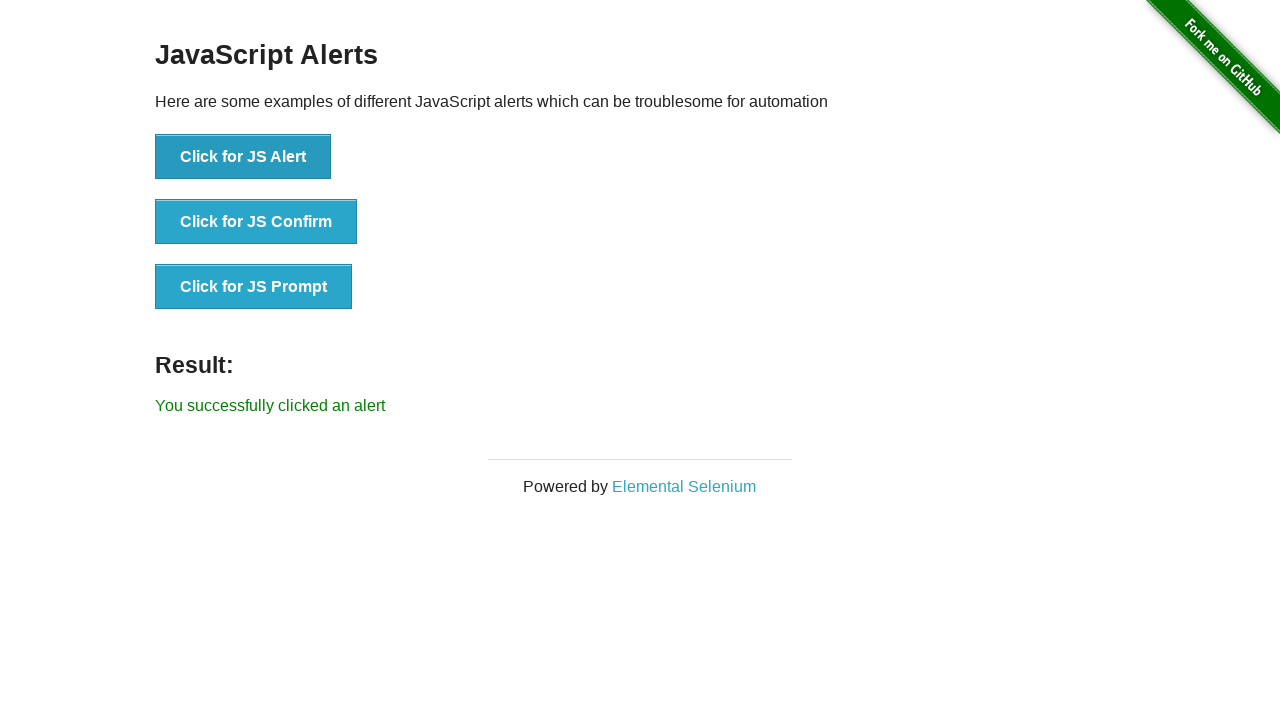

Registered dialog handler to accept alerts
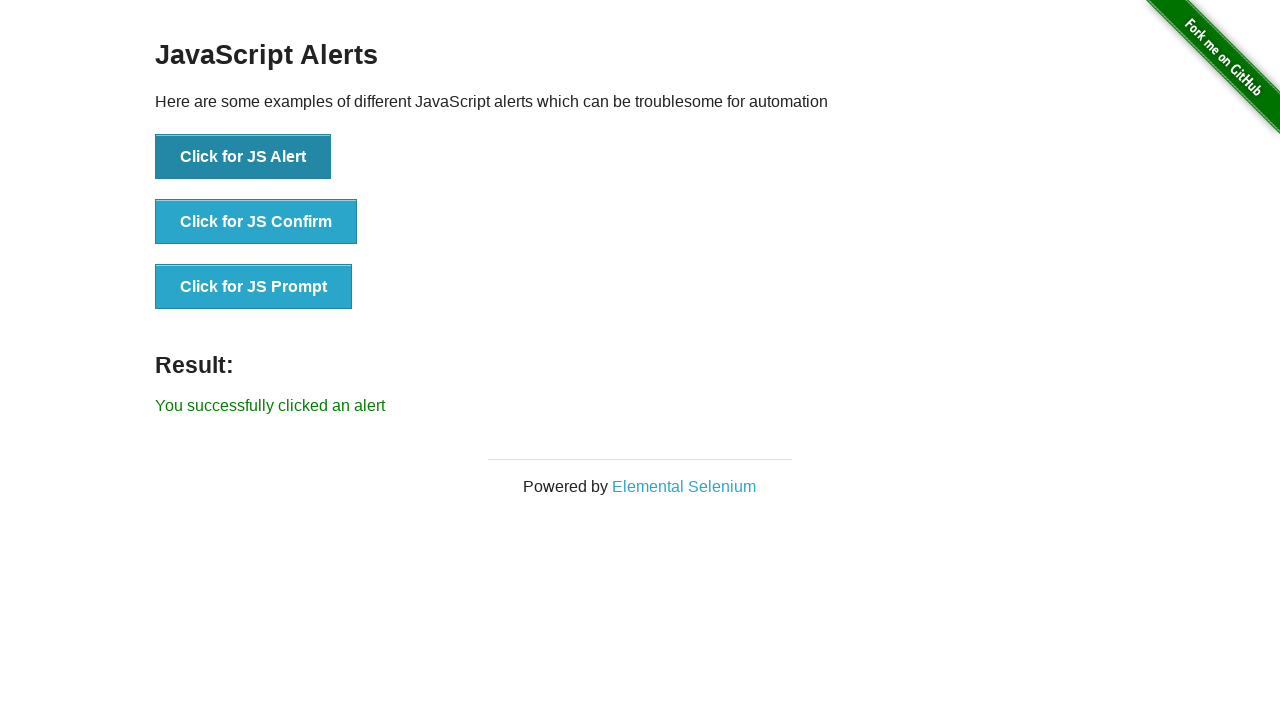

Clicked the alert button again to trigger the alert dialog at (243, 157) on xpath=//button[@onclick='jsAlert()']
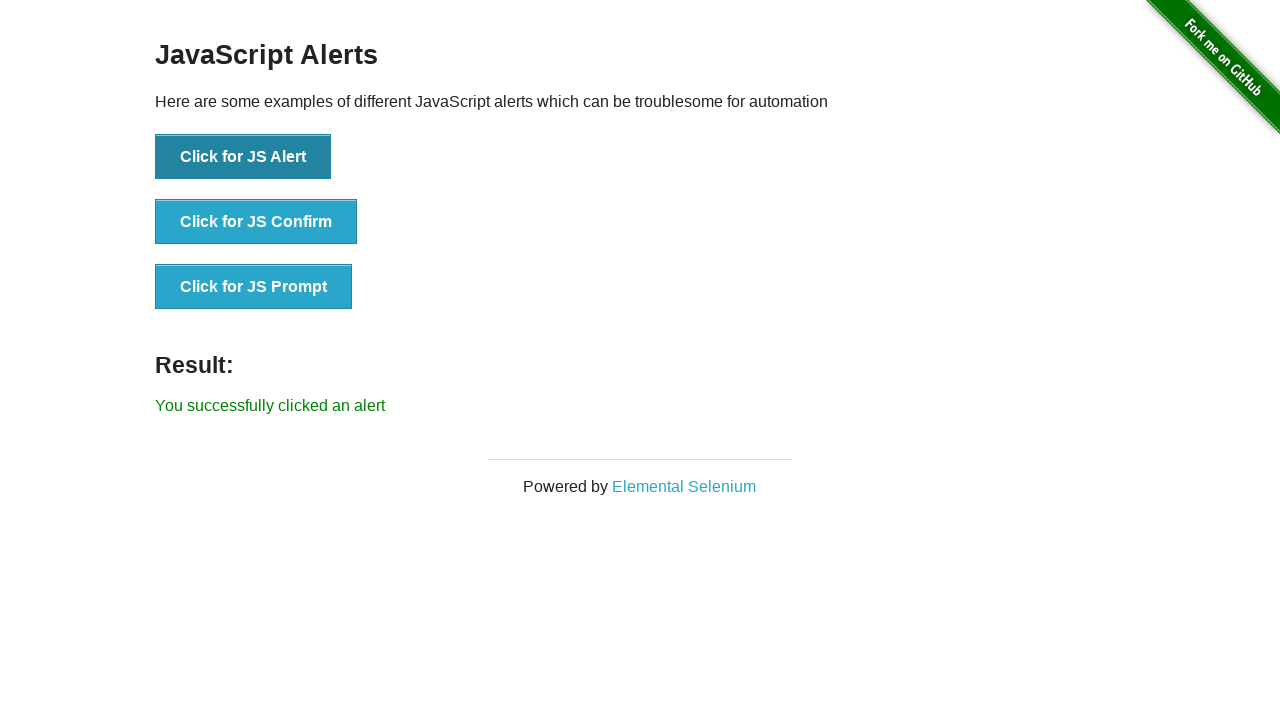

Waited for result message element to appear
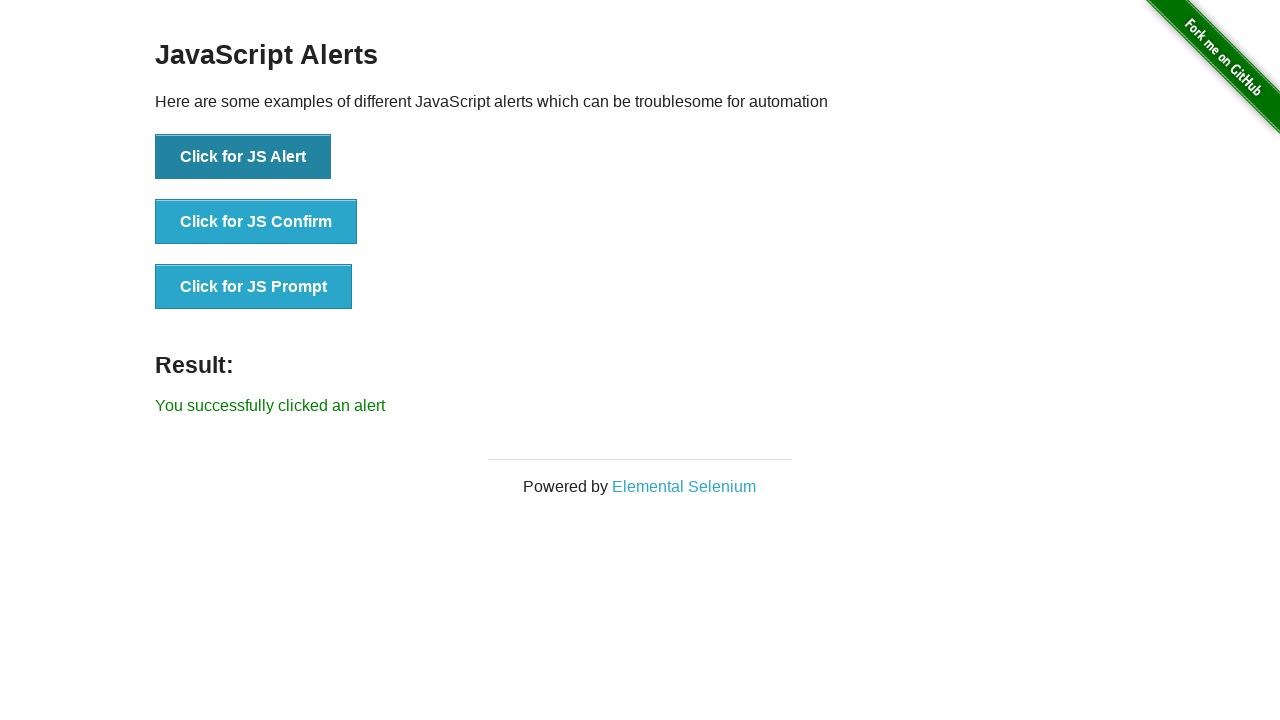

Located the result message element
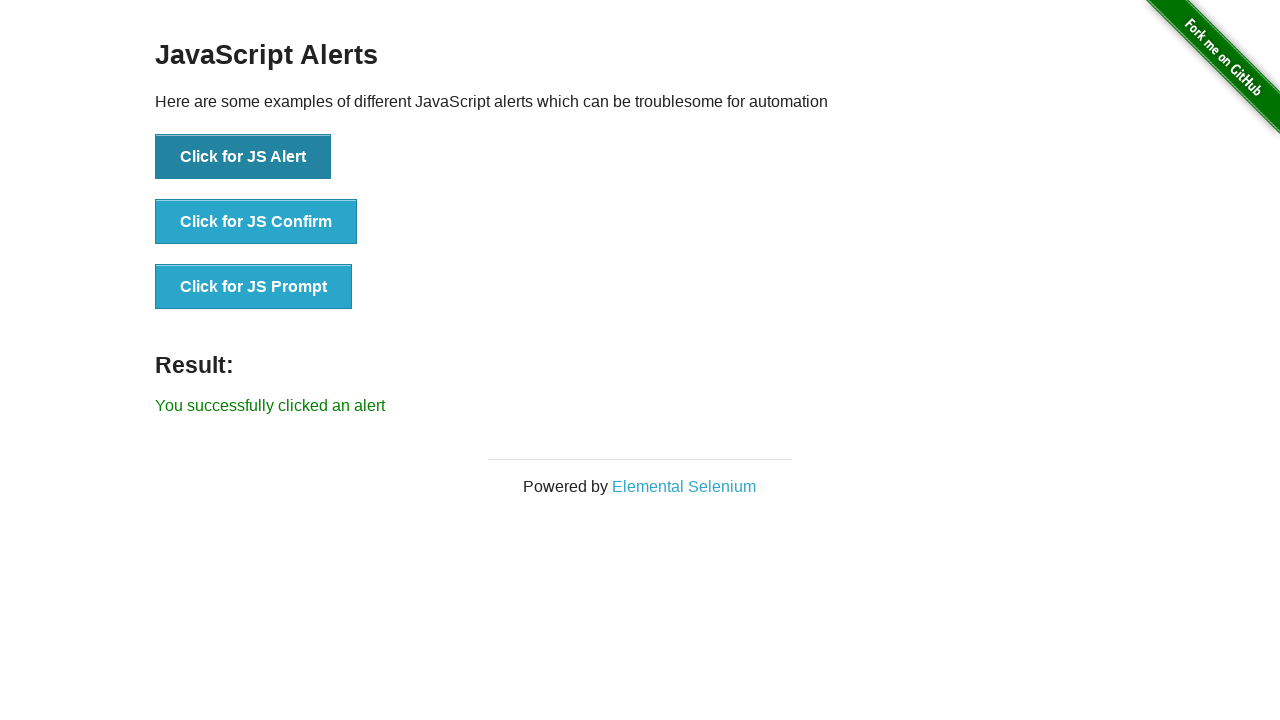

Verified result message: 'You successfully clicked an alert'
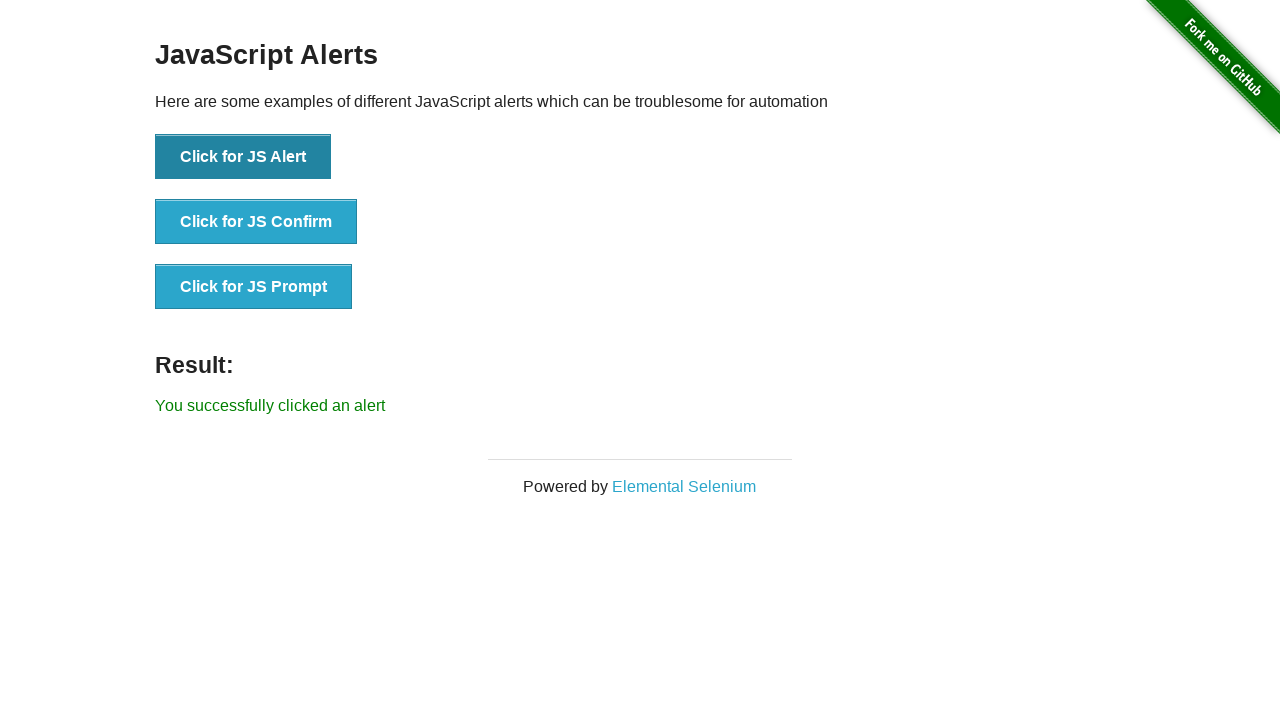

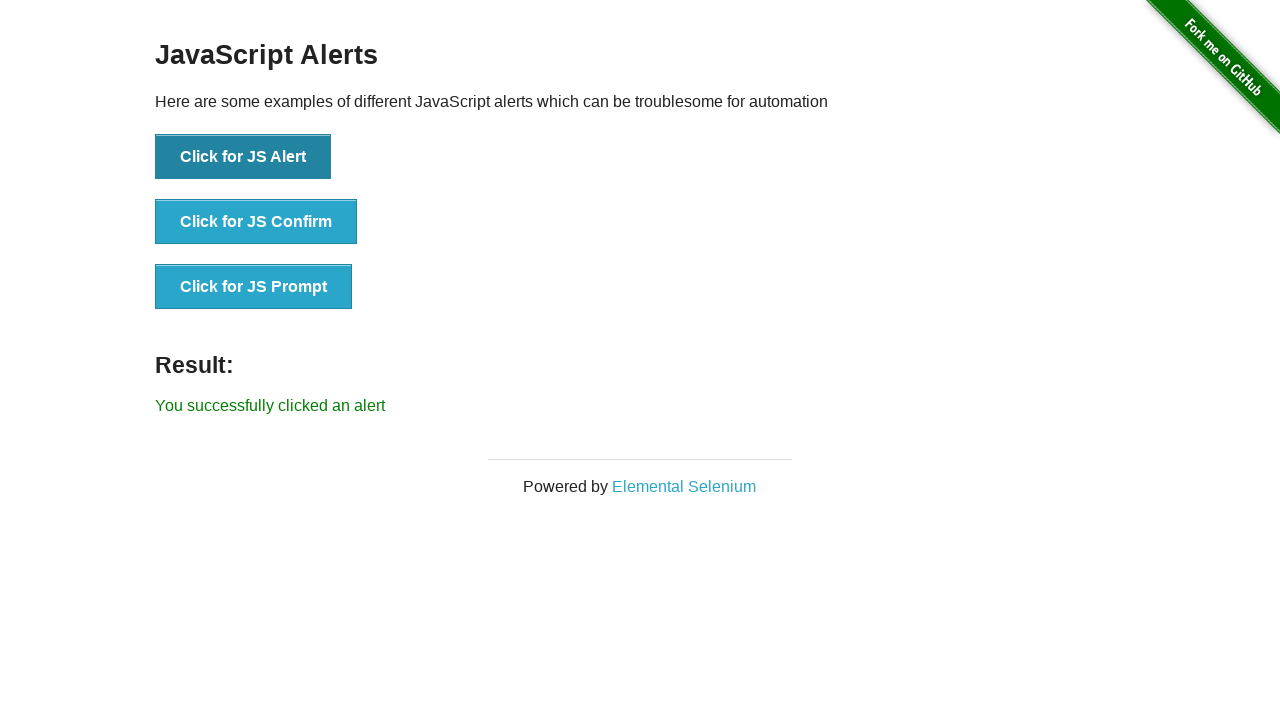